Tests the Catalog page by clicking the Catalog link and verifying that the second cat image has the correct src attribute

Starting URL: https://cs1632.appspot.com/

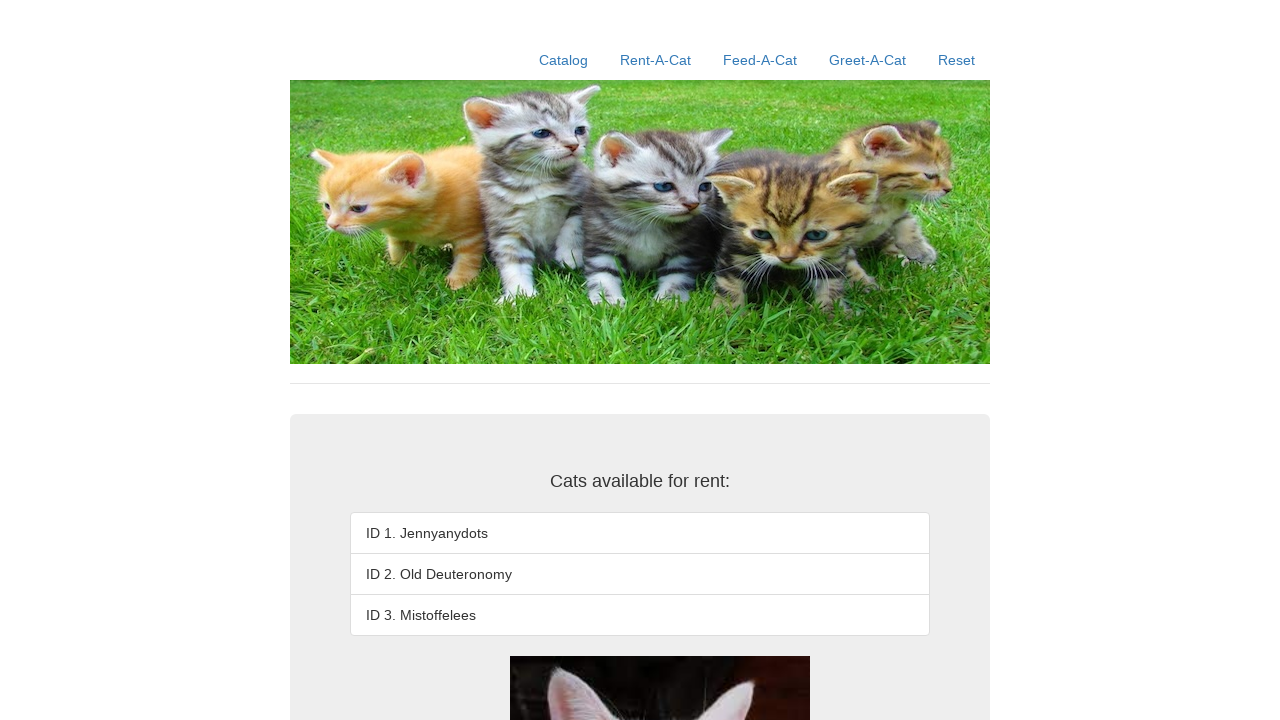

Reset cookies (1=false, 2=false, 3=false)
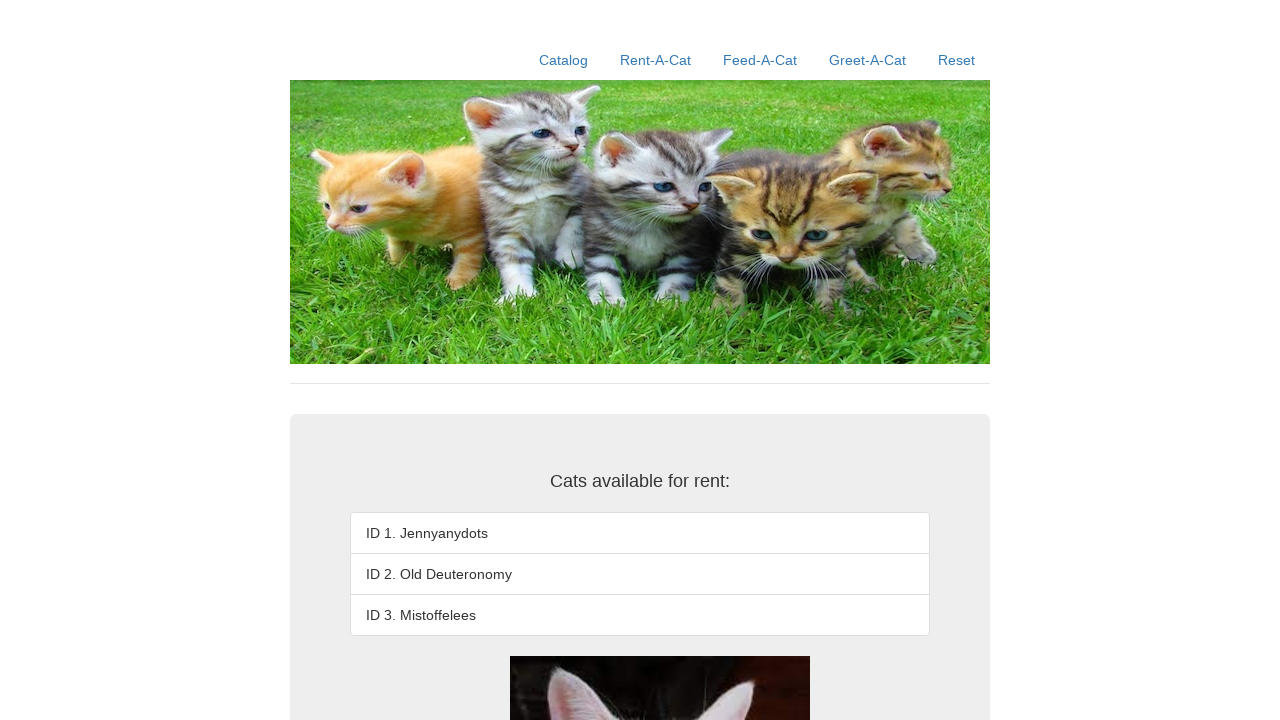

Clicked Catalog link at (564, 60) on text=Catalog
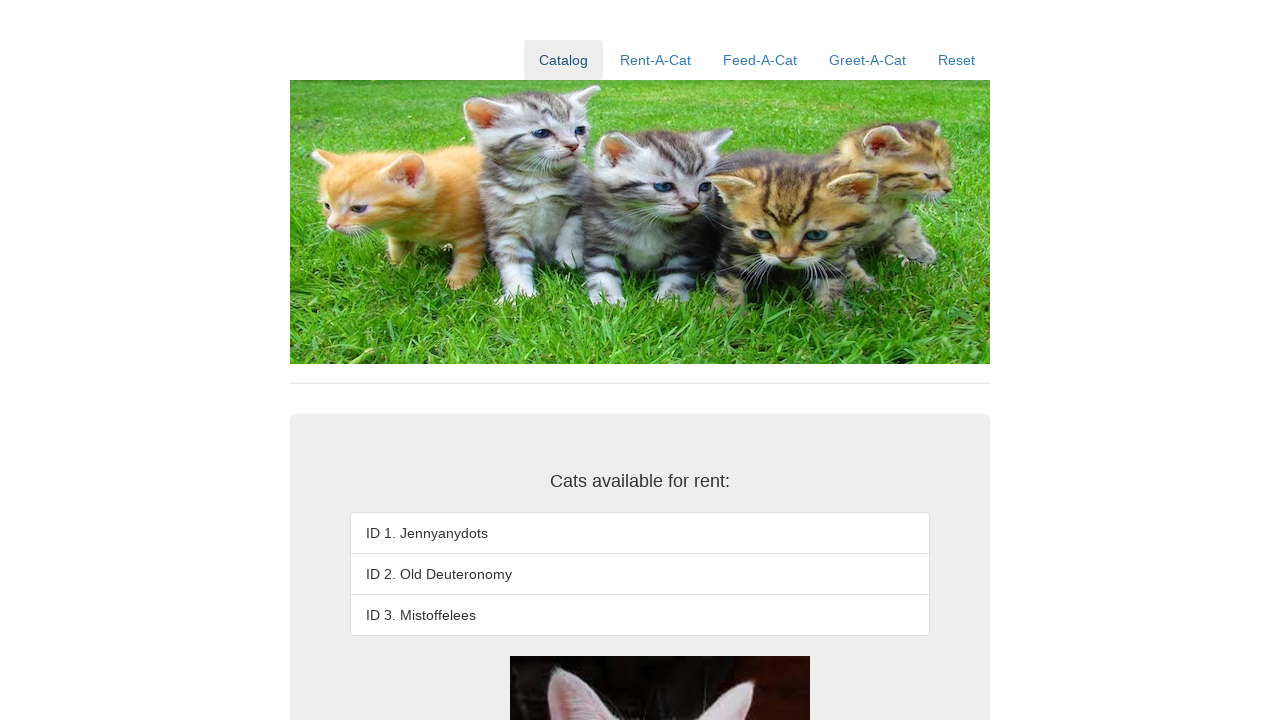

Waited for third cat image to be visible
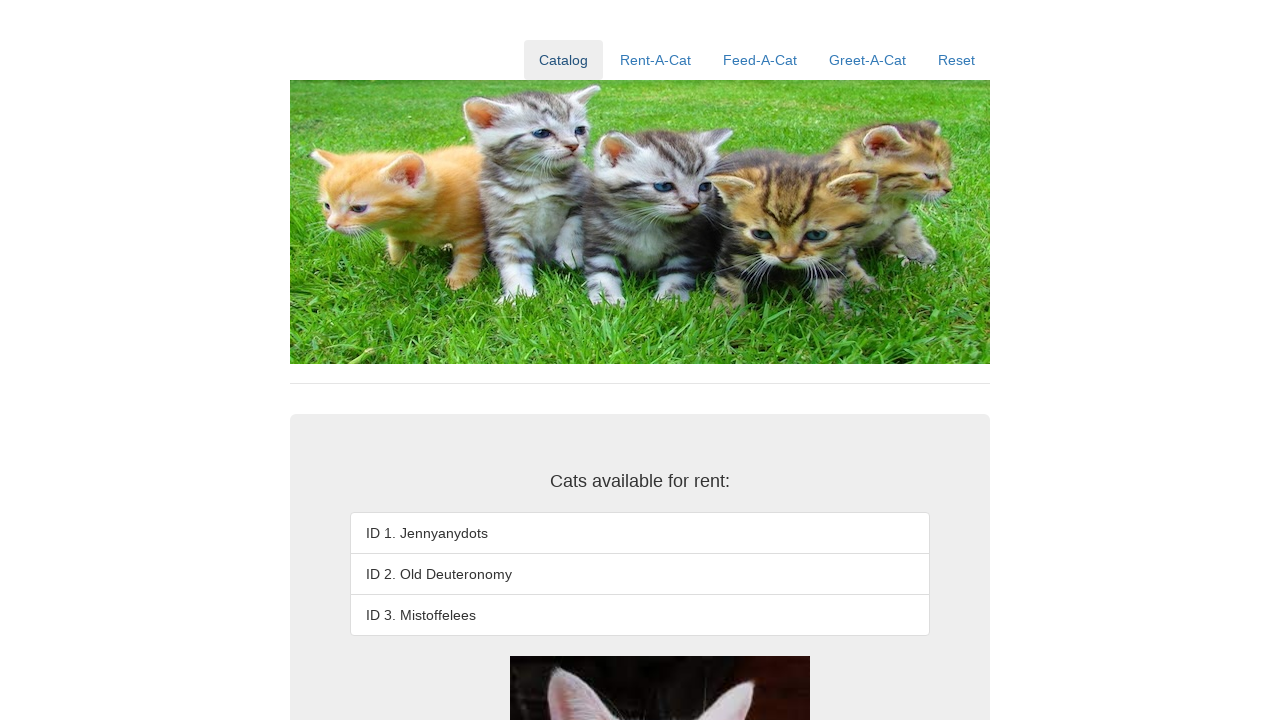

Retrieved src attribute of second cat image
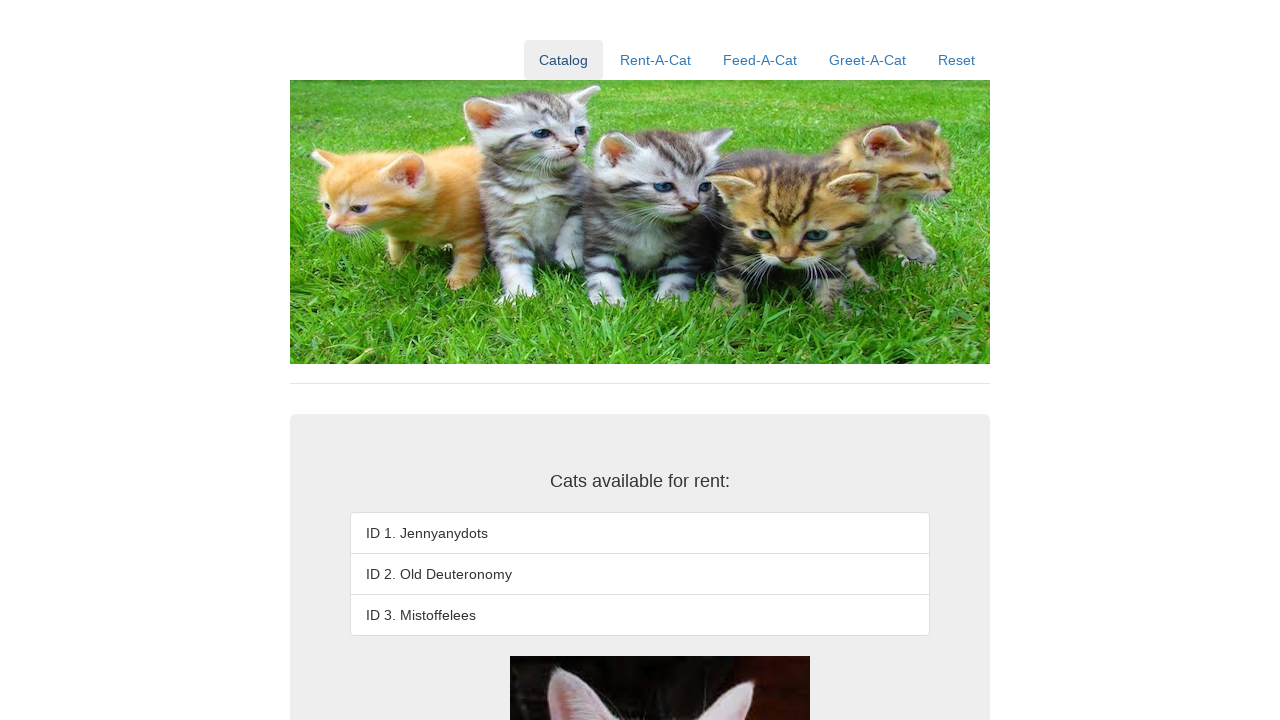

Verified second cat image src contains 'cat2.jpg'
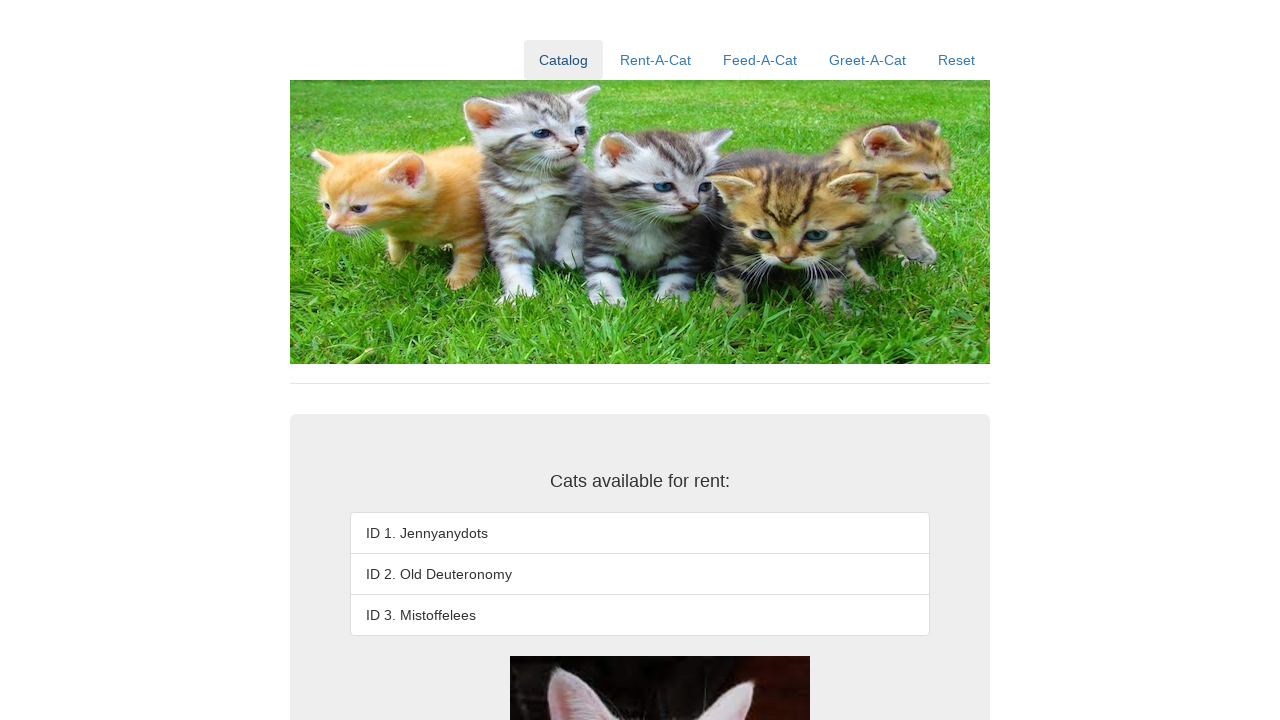

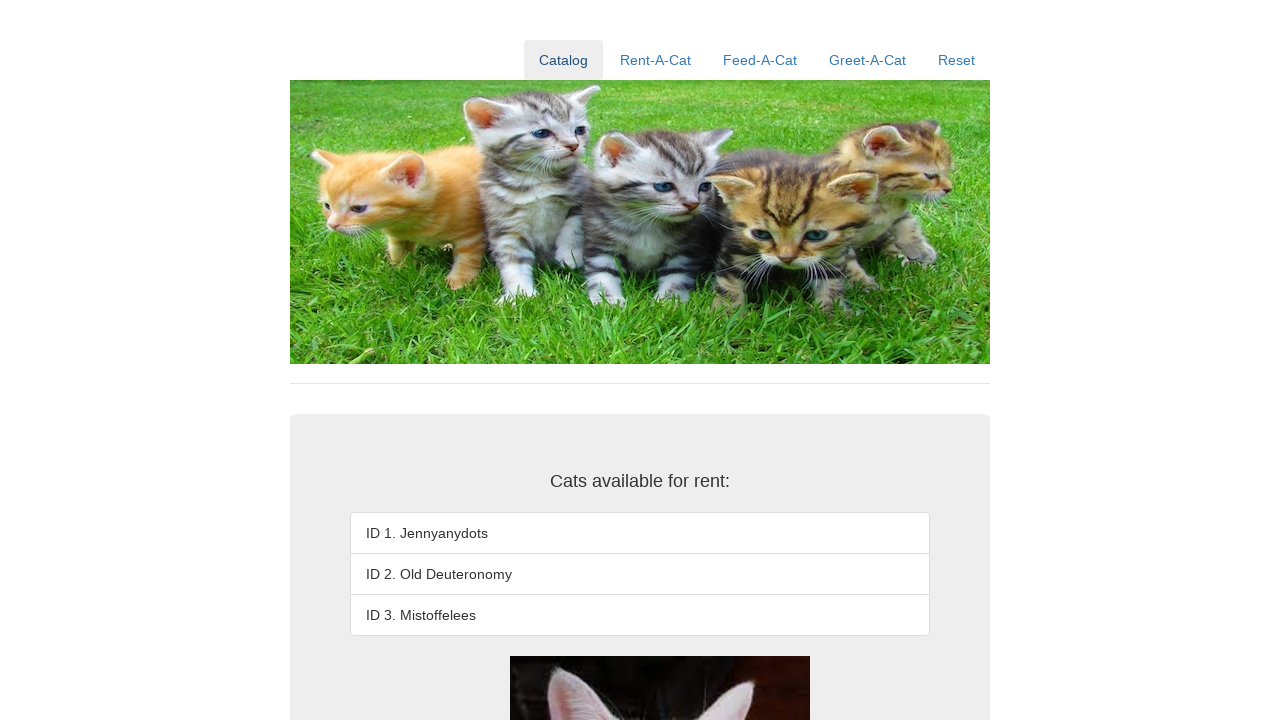